Navigates to a registration demo page, locates the submit button, and scrolls it into view to verify the element is accessible on the page.

Starting URL: https://demo.automationtesting.in/Register.html

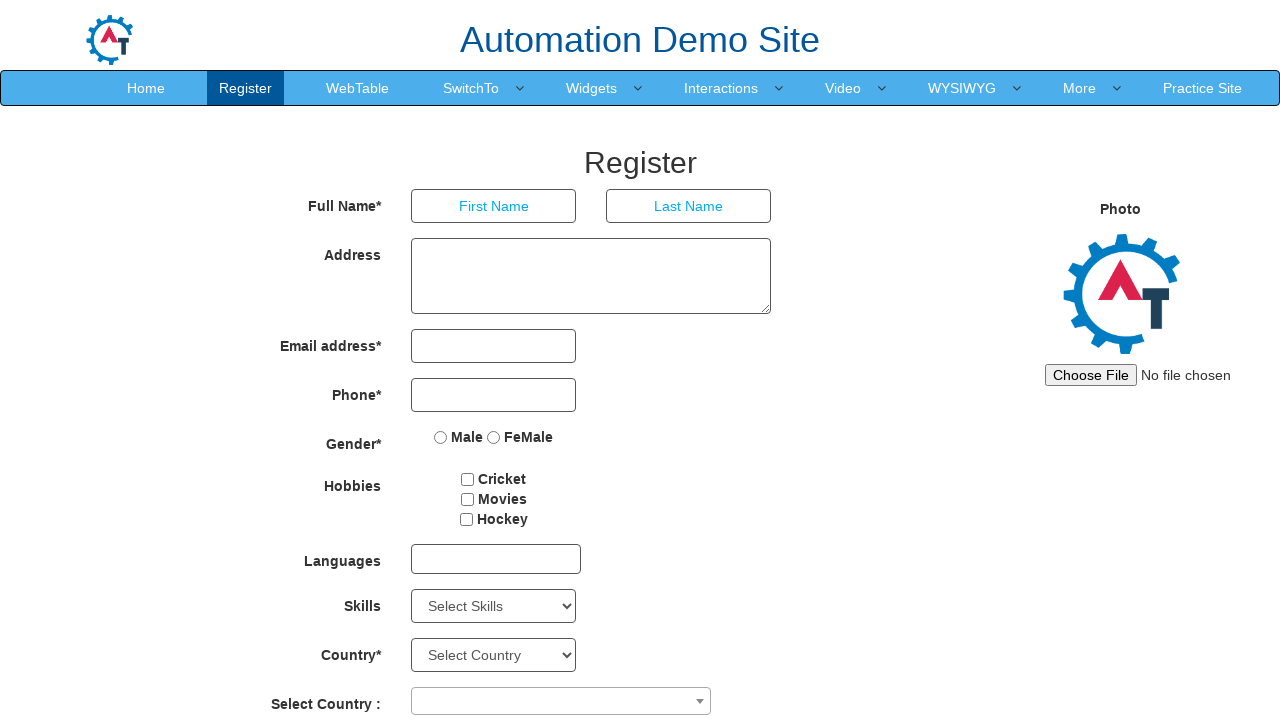

Located the submit button element with ID 'submitbtn'
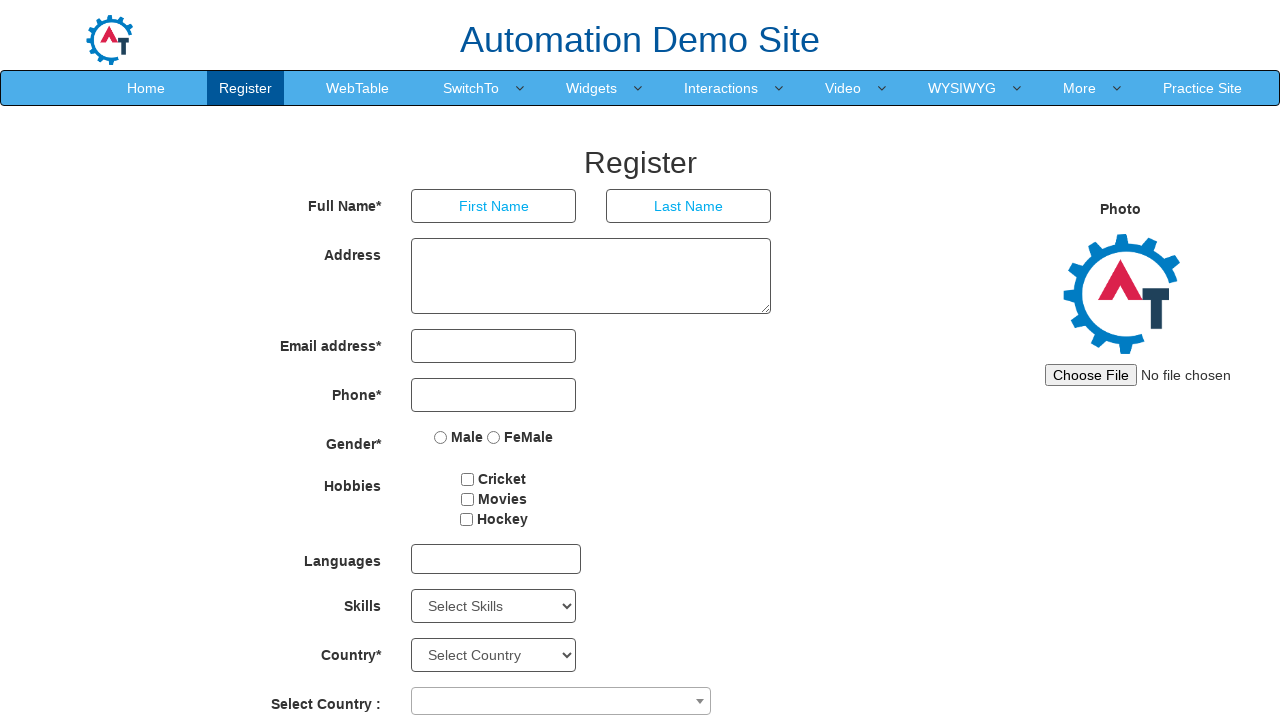

Submit button is now attached to the DOM
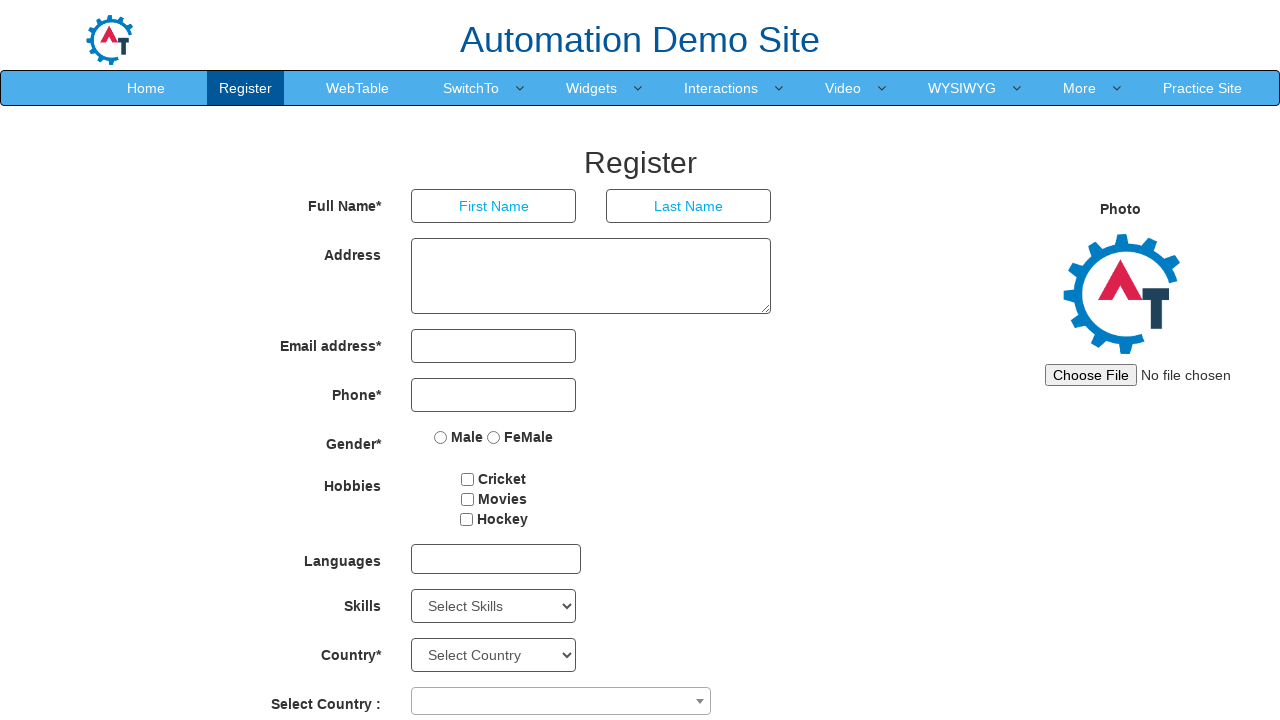

Scrolled the submit button into view to verify accessibility
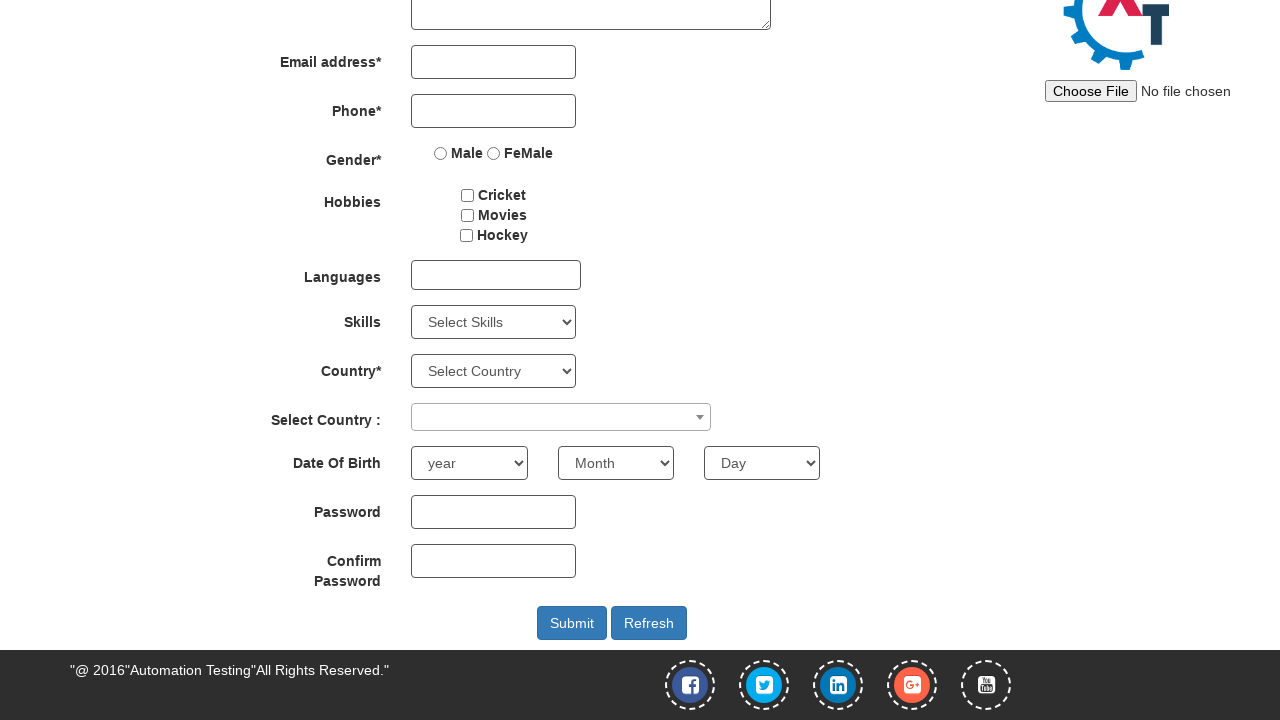

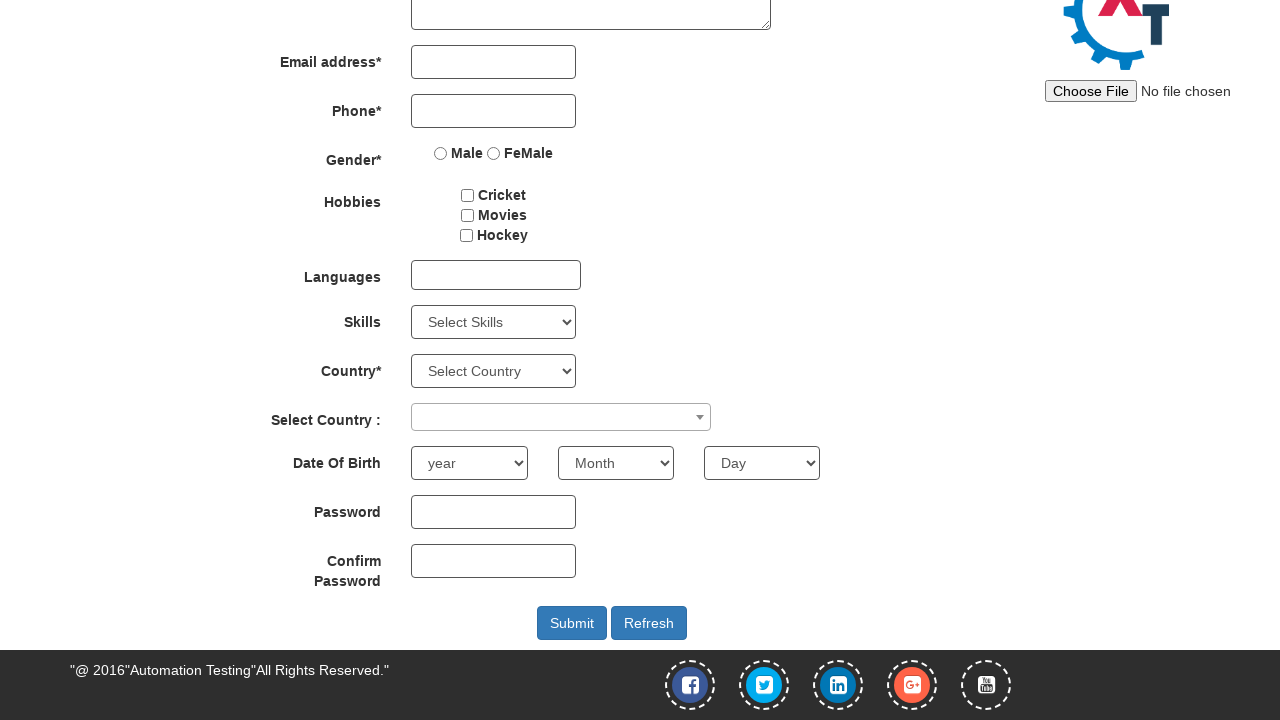